Tests dynamic form controls by clicking Enable button and waiting for input field to become enabled before typing text

Starting URL: https://the-internet.herokuapp.com/dynamic_controls

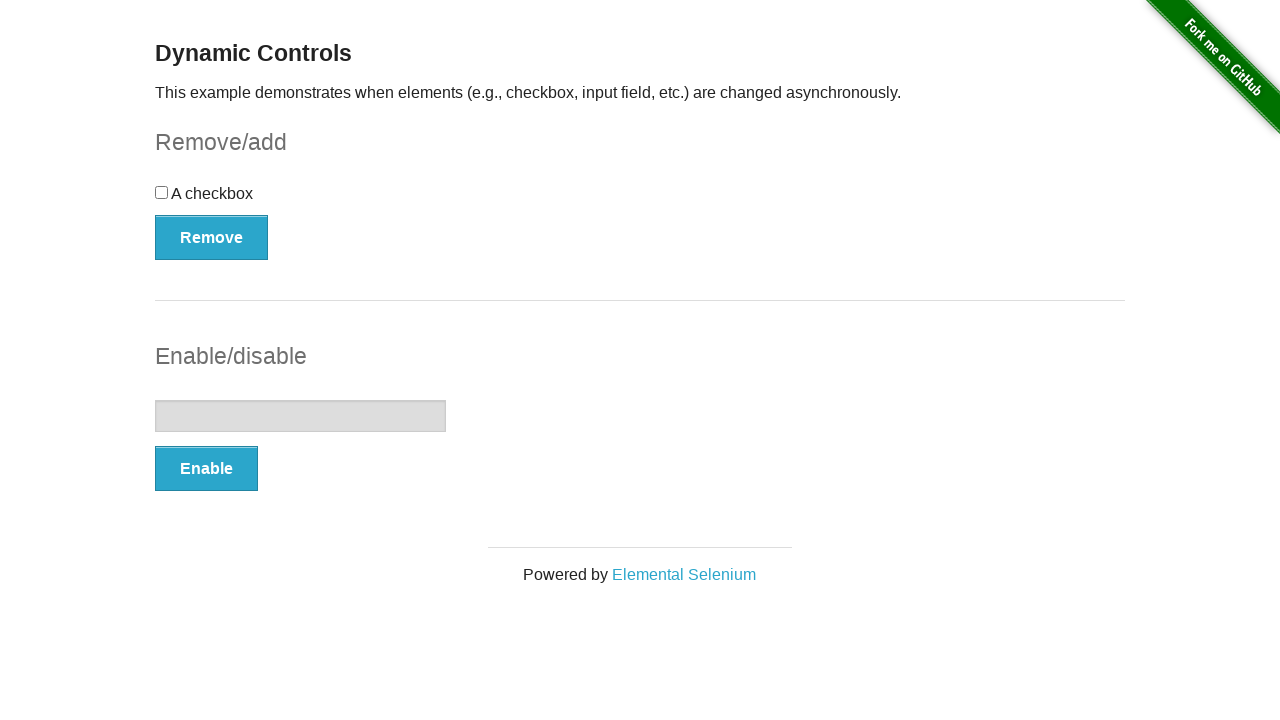

Clicked Enable button to activate input field at (206, 469) on xpath=//button[.='Enable']
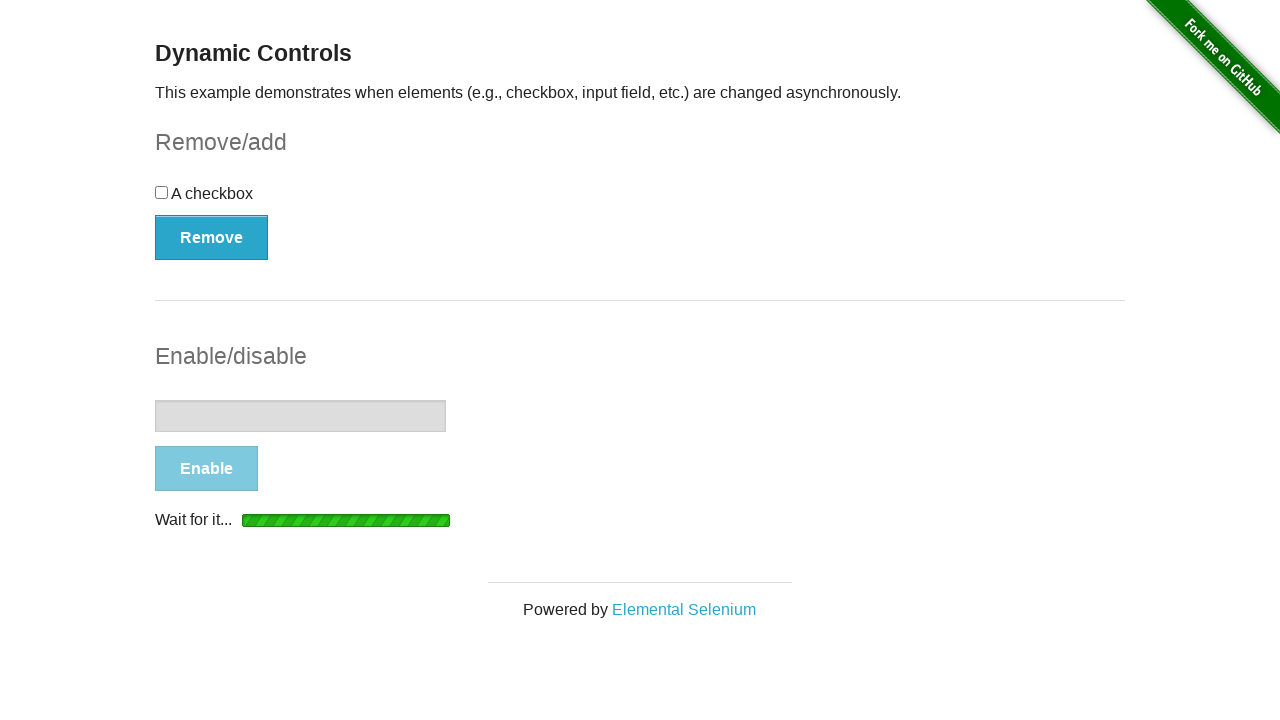

Input field appeared in DOM
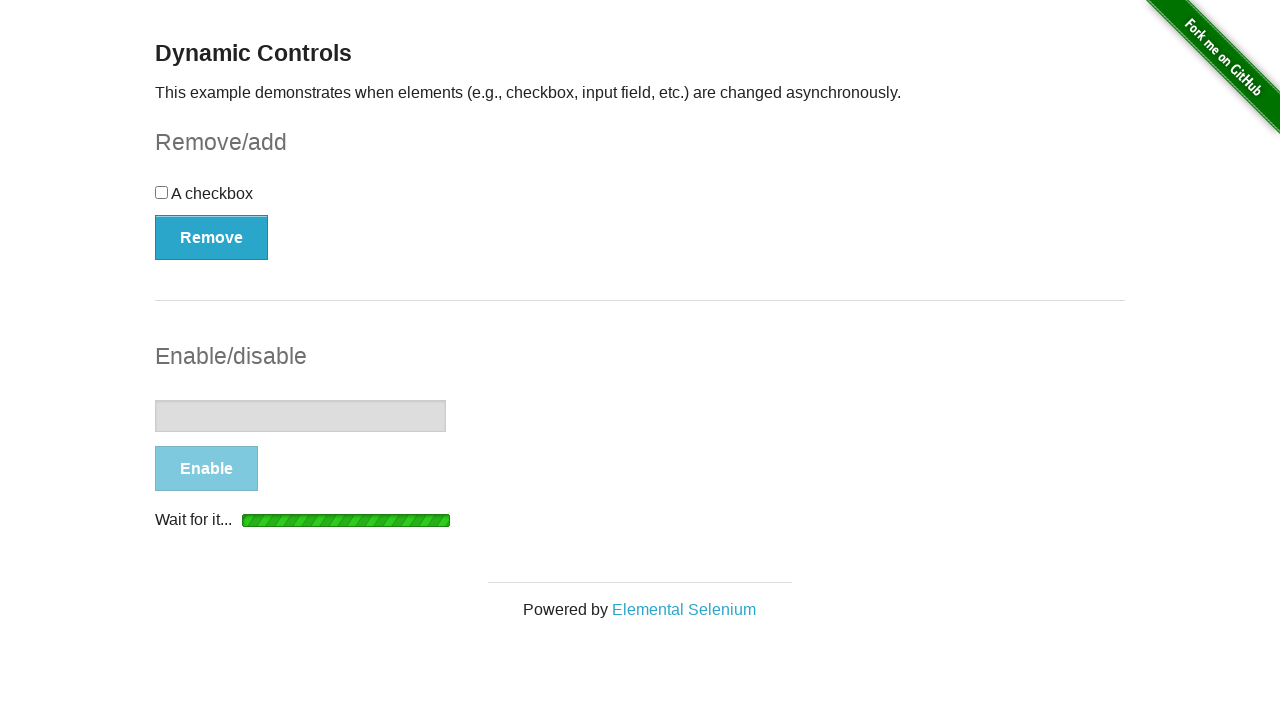

Input field became enabled
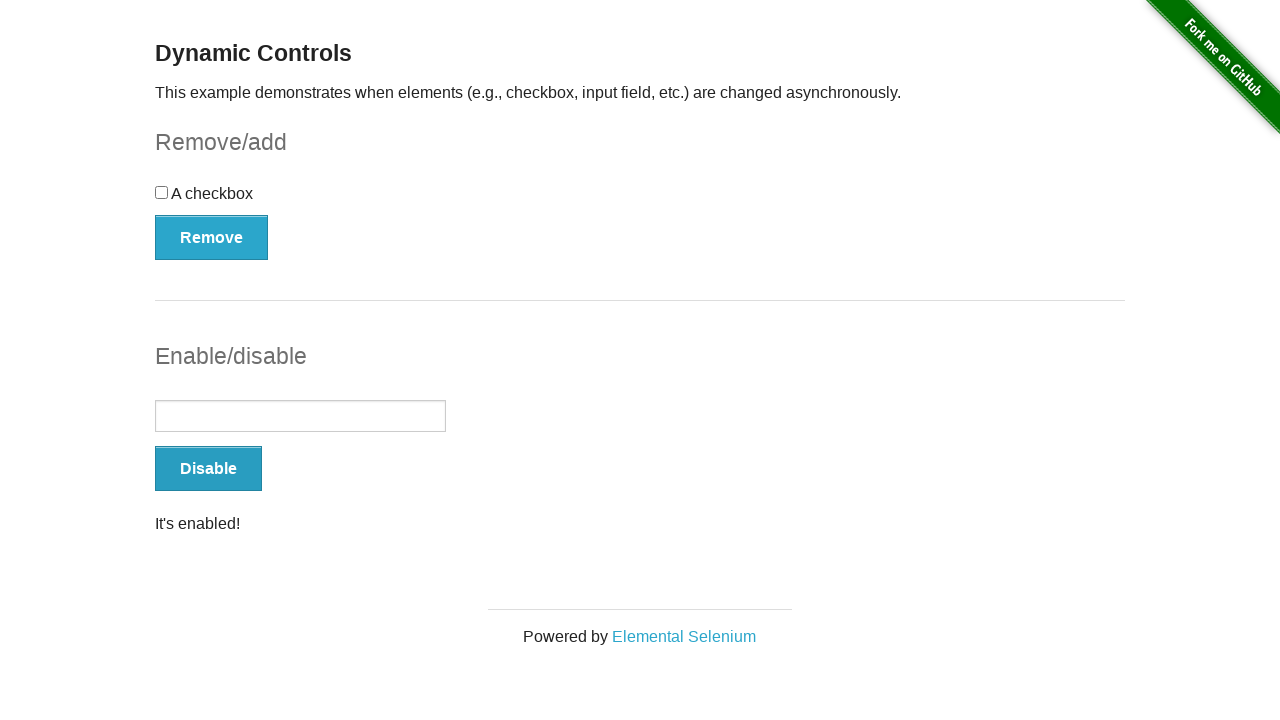

Typed 'B13 is here' into the input field on input[type='text']
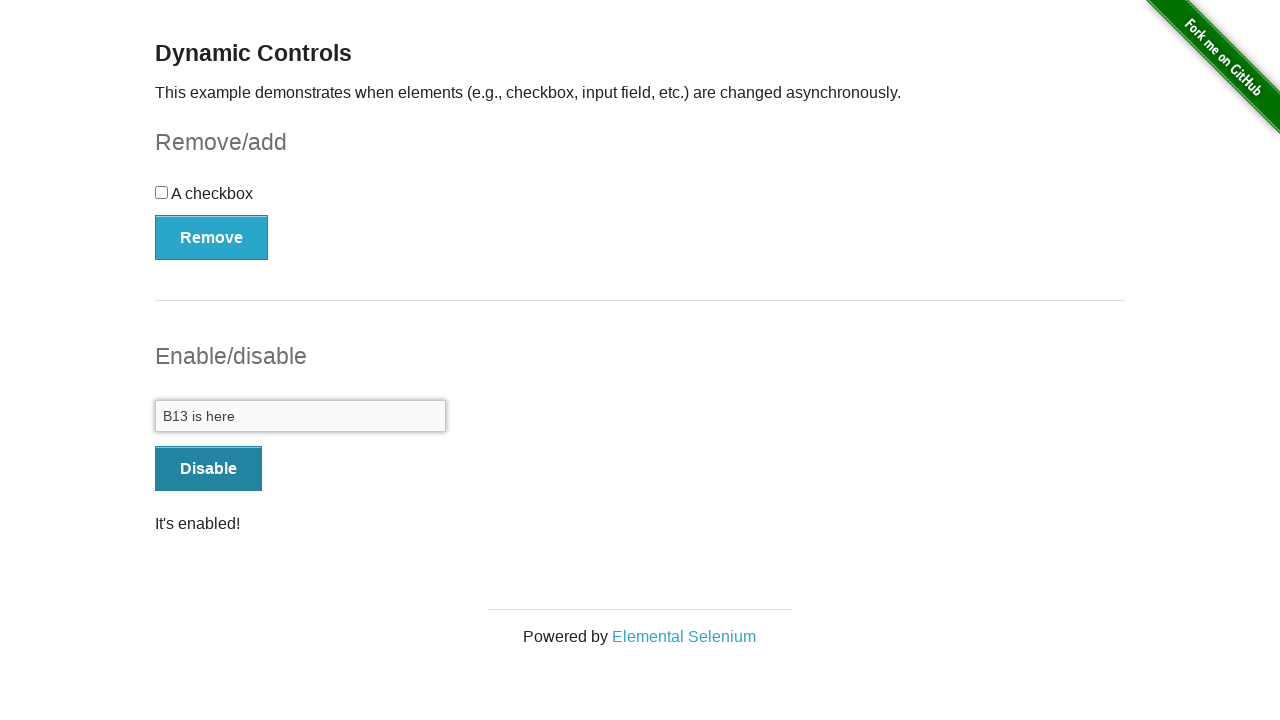

Located success message element
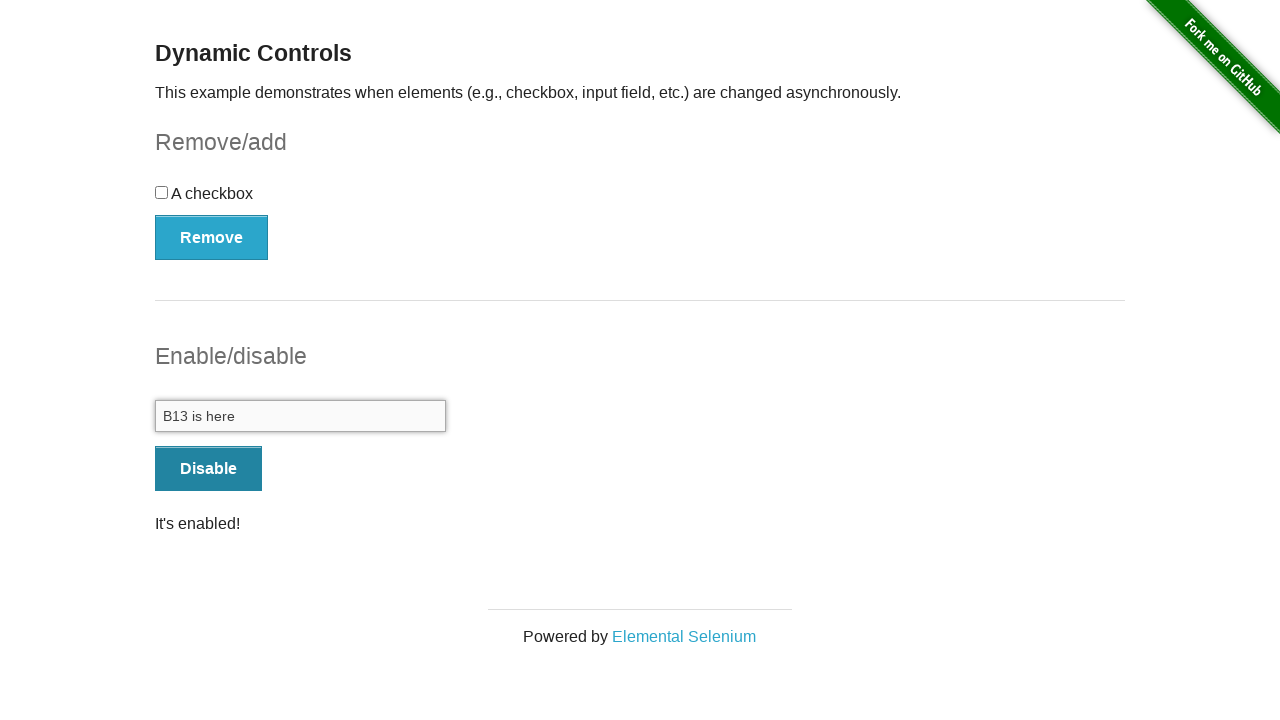

Verified success message displays 'It's enabled!'
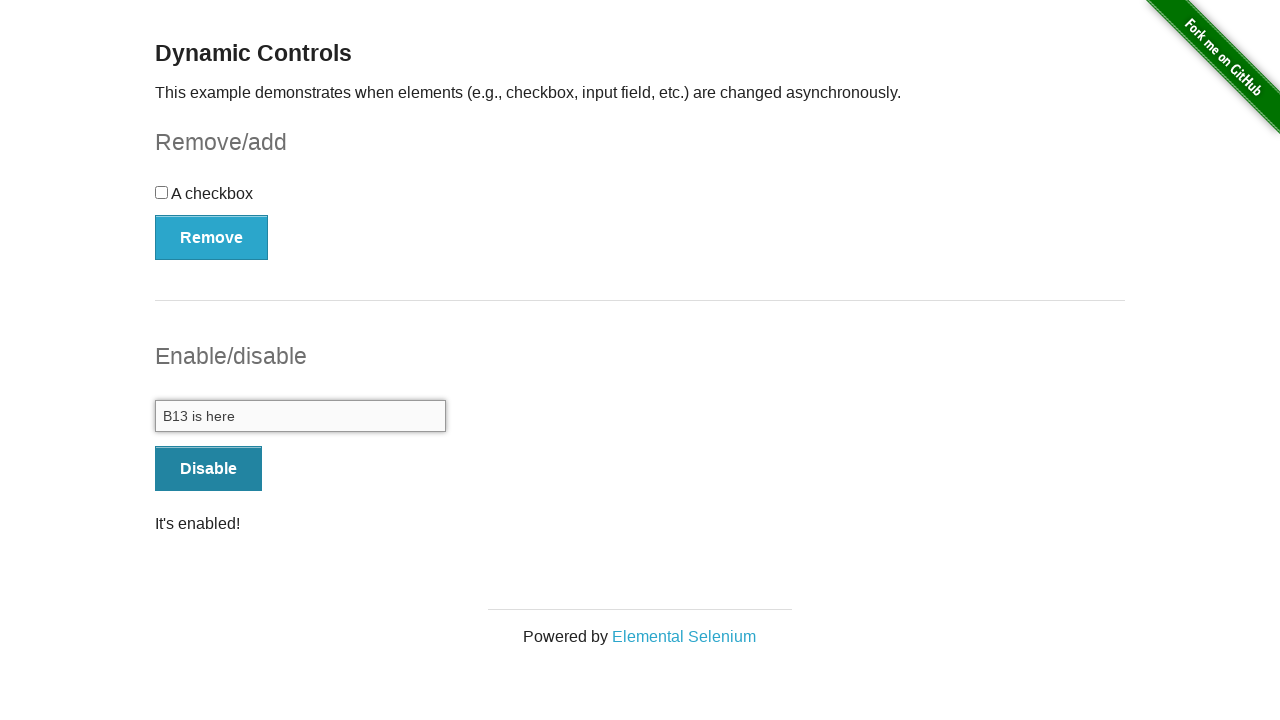

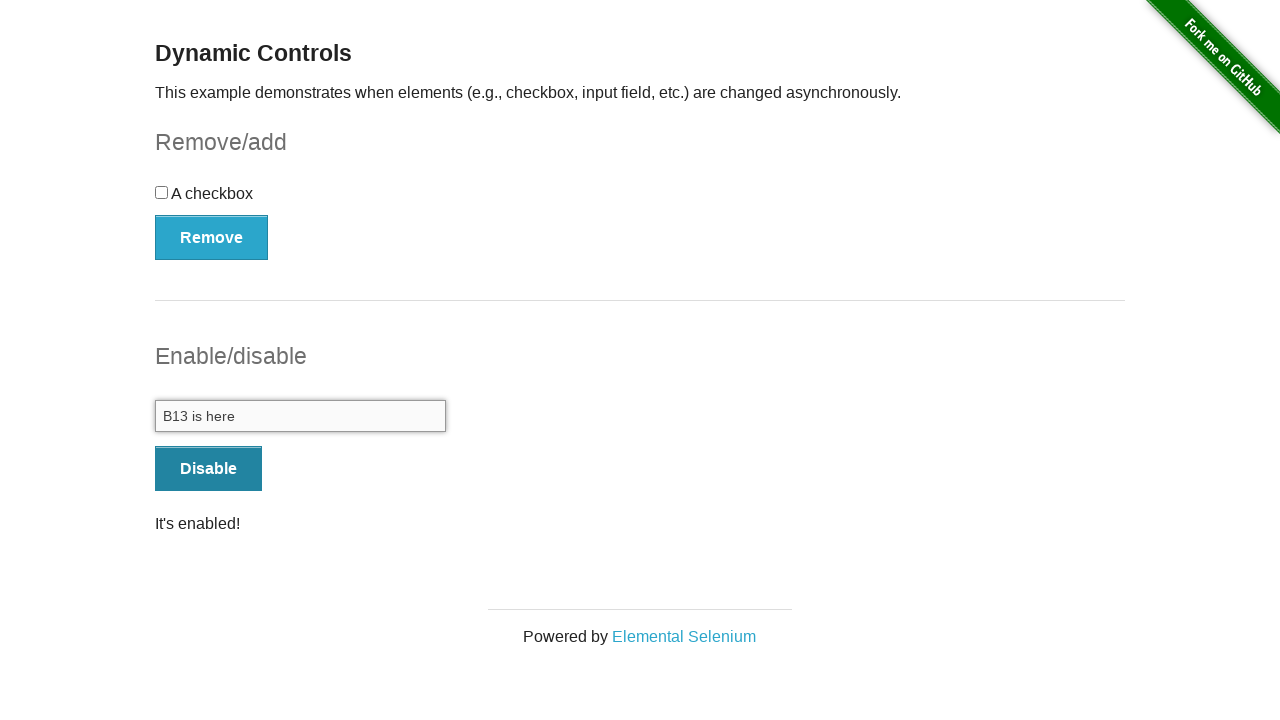